Navigates to VWO application page and waits for the page to load completely

Starting URL: https://app.vwo.com

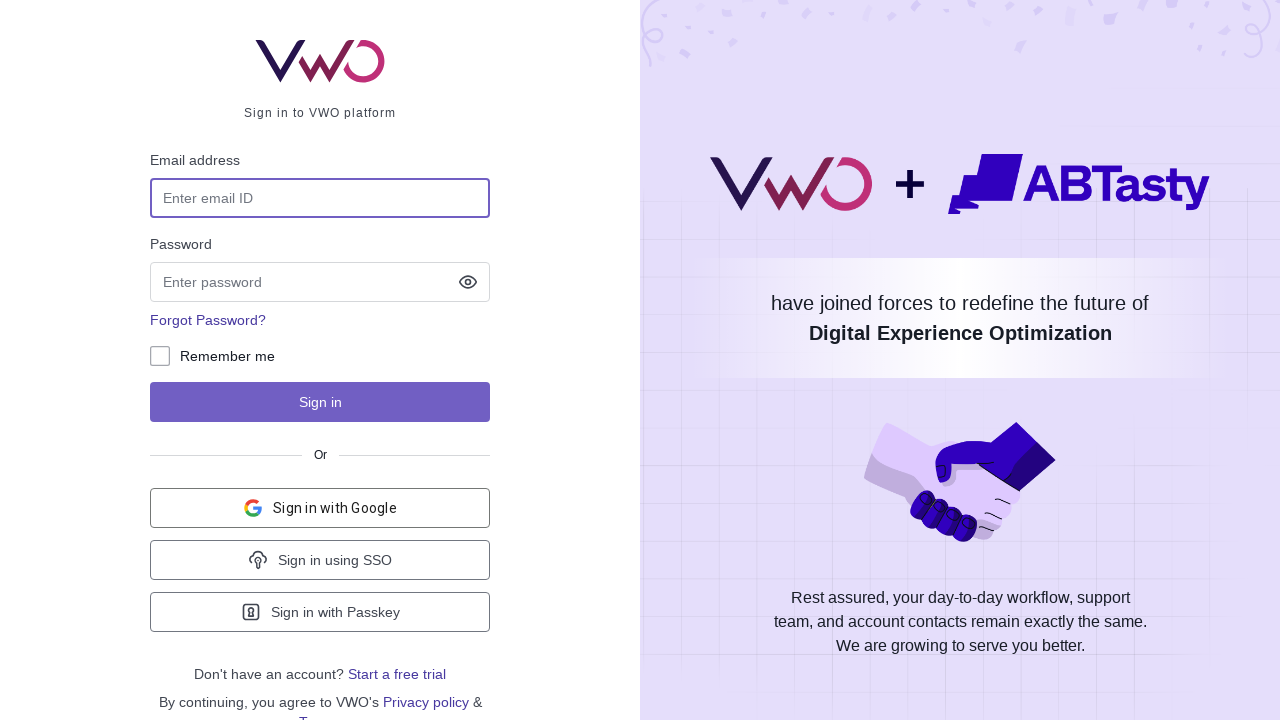

Navigated to VWO application page at https://app.vwo.com
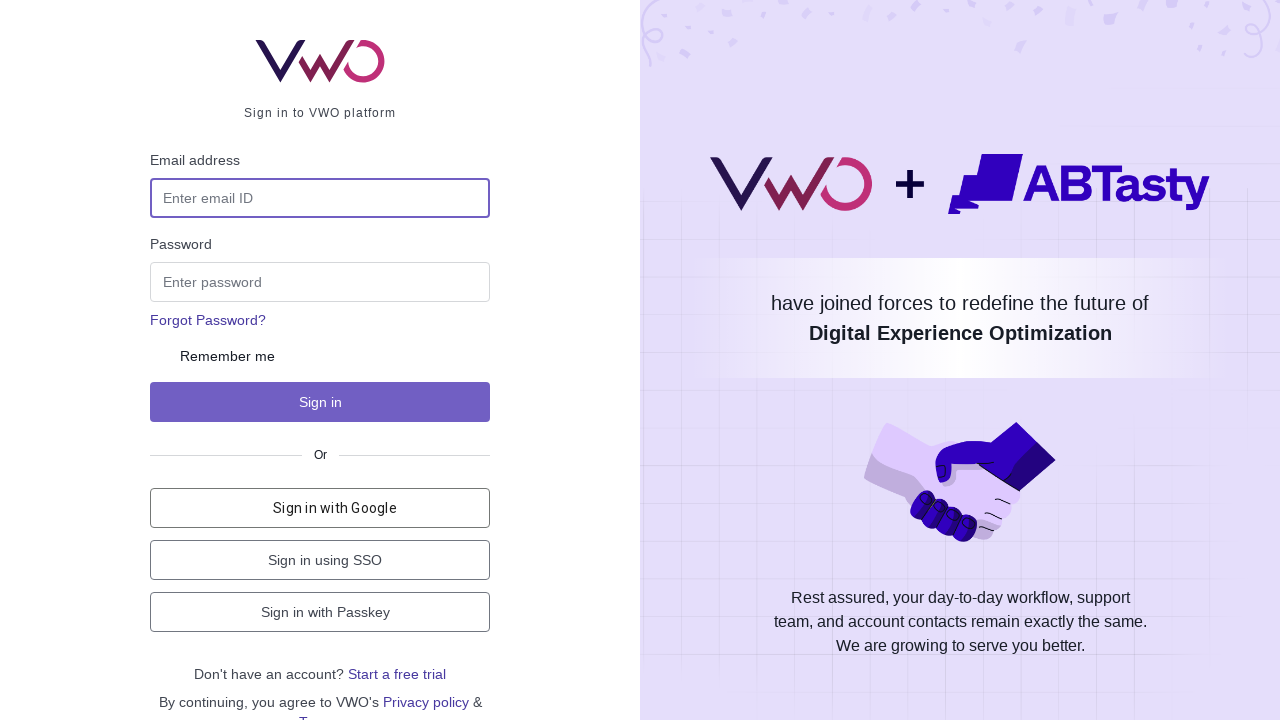

Waited for page to reach domcontentloaded state
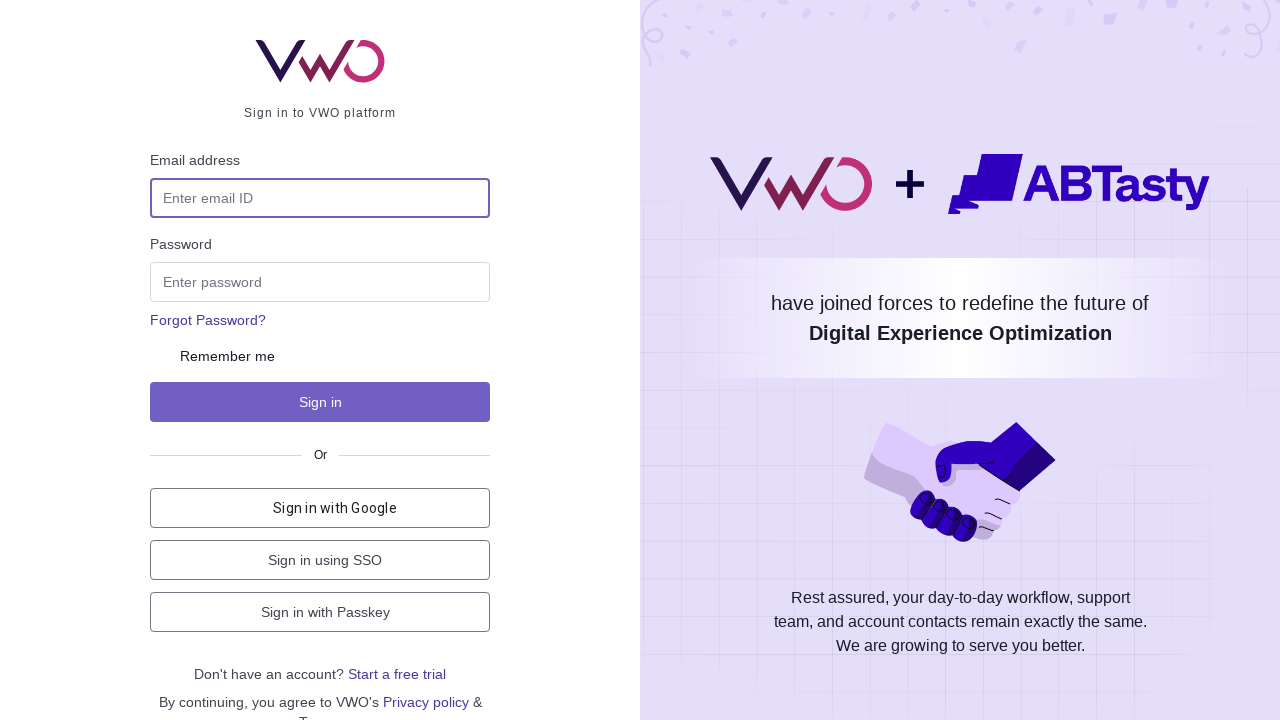

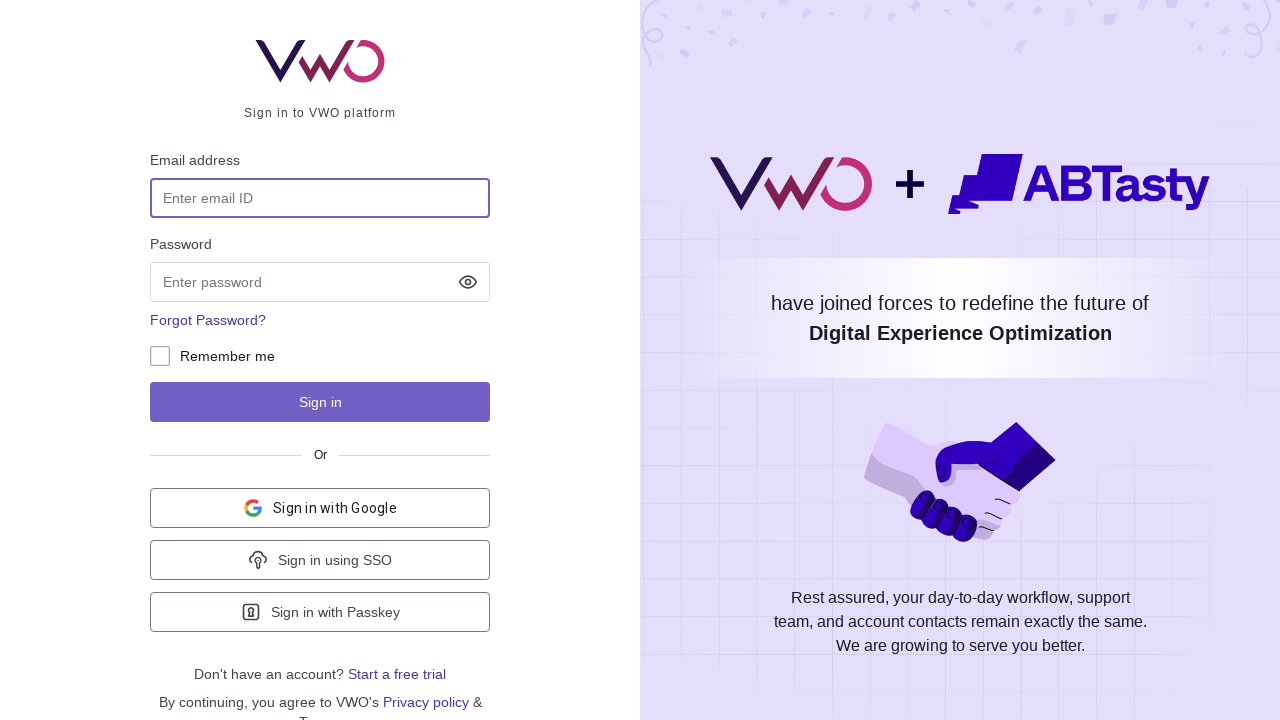